Tests the Challenging DOM page by clicking various buttons and links including edit and delete actions

Starting URL: https://the-internet.herokuapp.com/

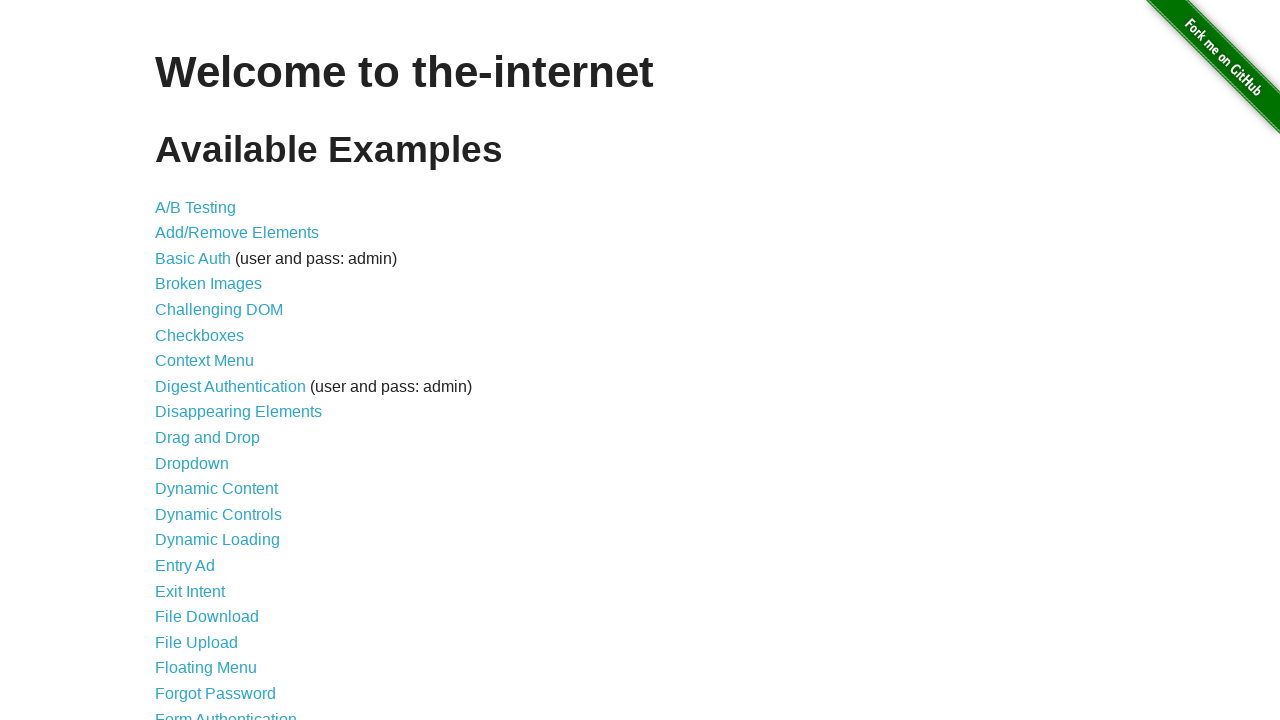

Clicked on Challenging DOM link at (219, 310) on text=Challenging DOM
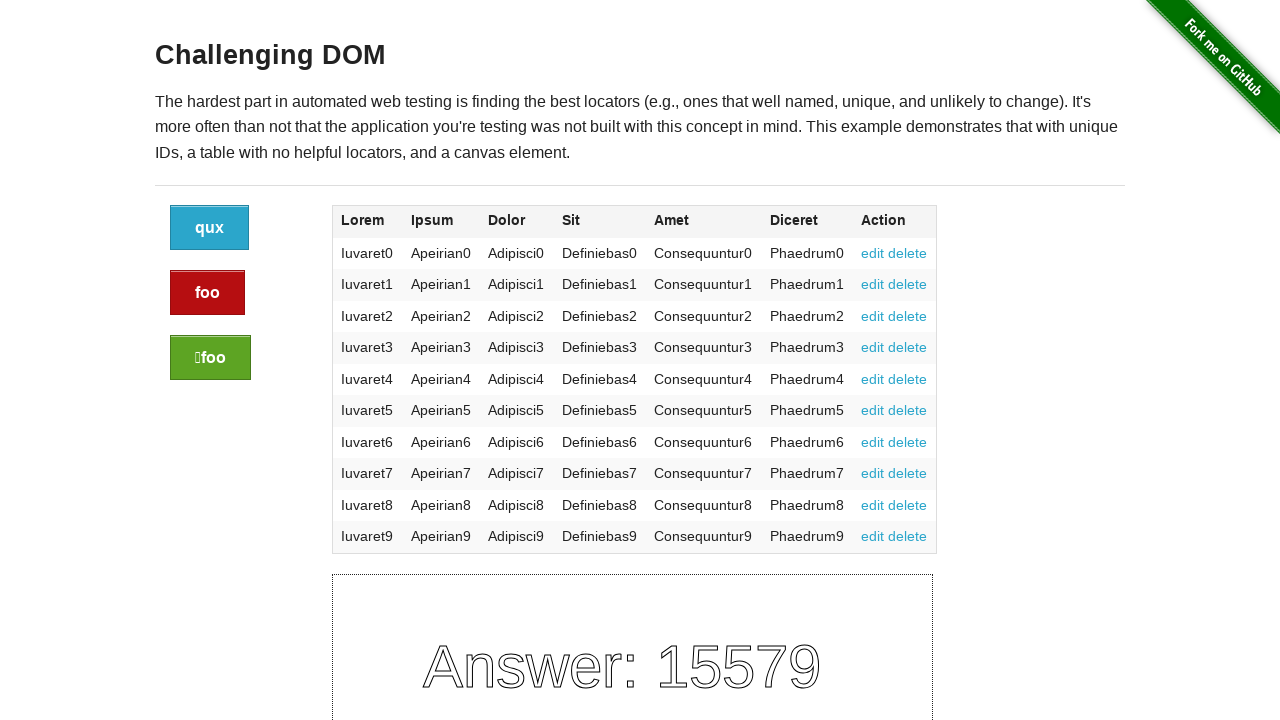

Waited for page to load
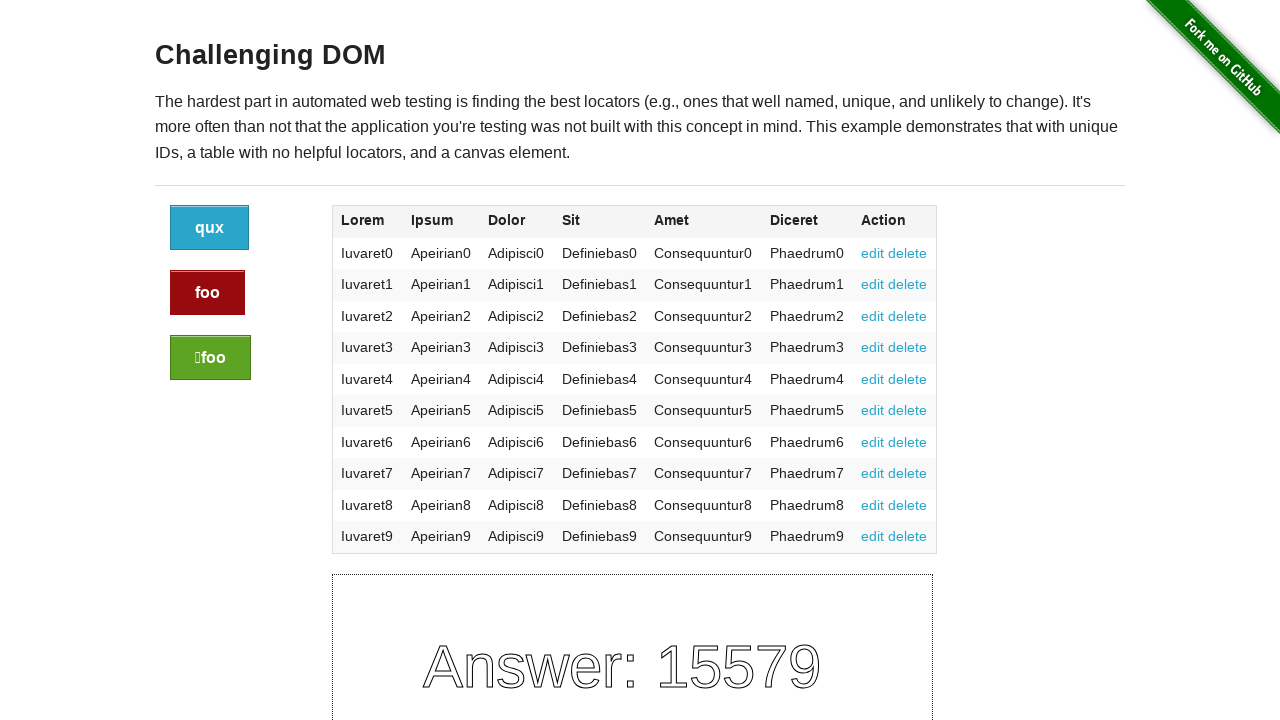

Clicked the first button with class 'button' at (210, 228) on .button
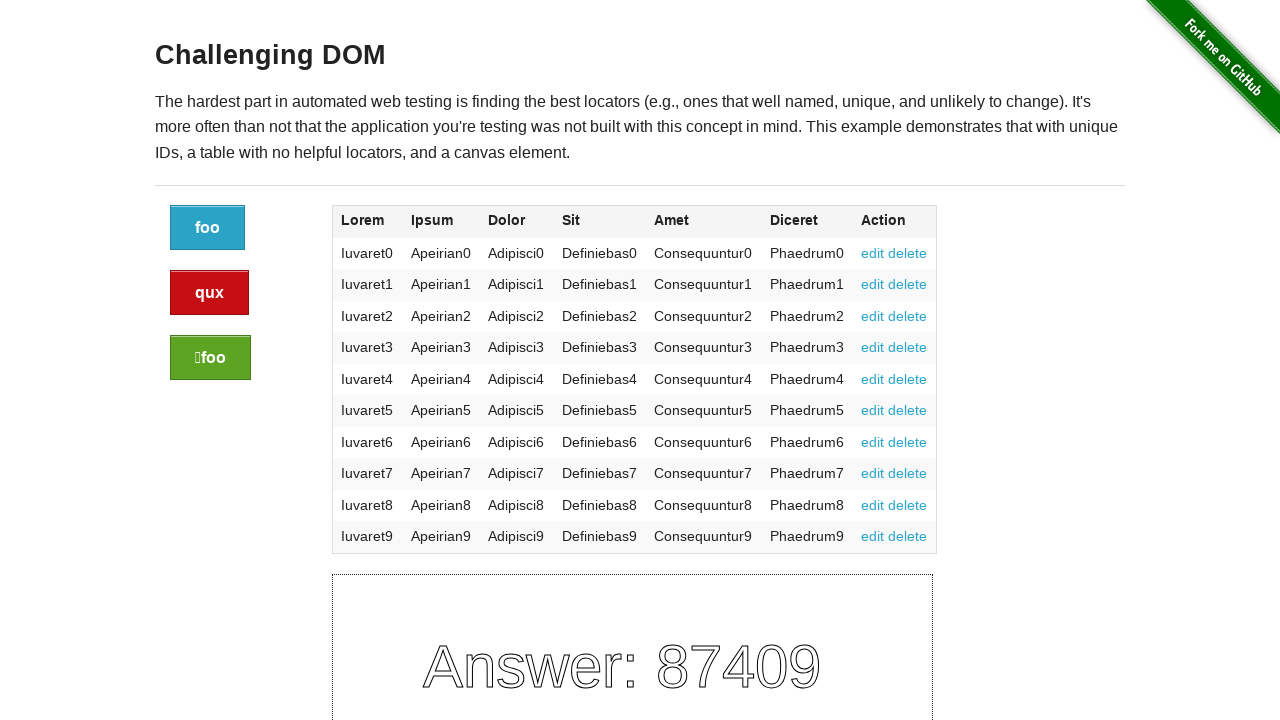

Waited before clicking alert button
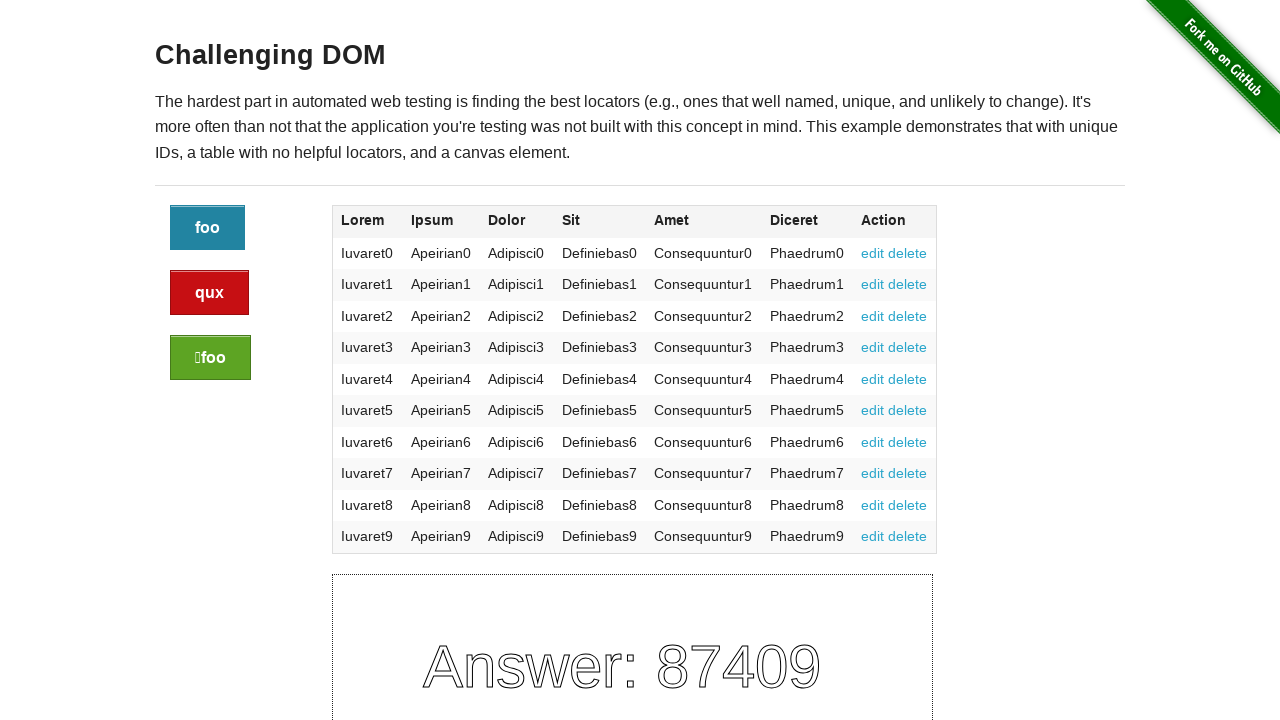

Clicked alert button at (210, 293) on .alert
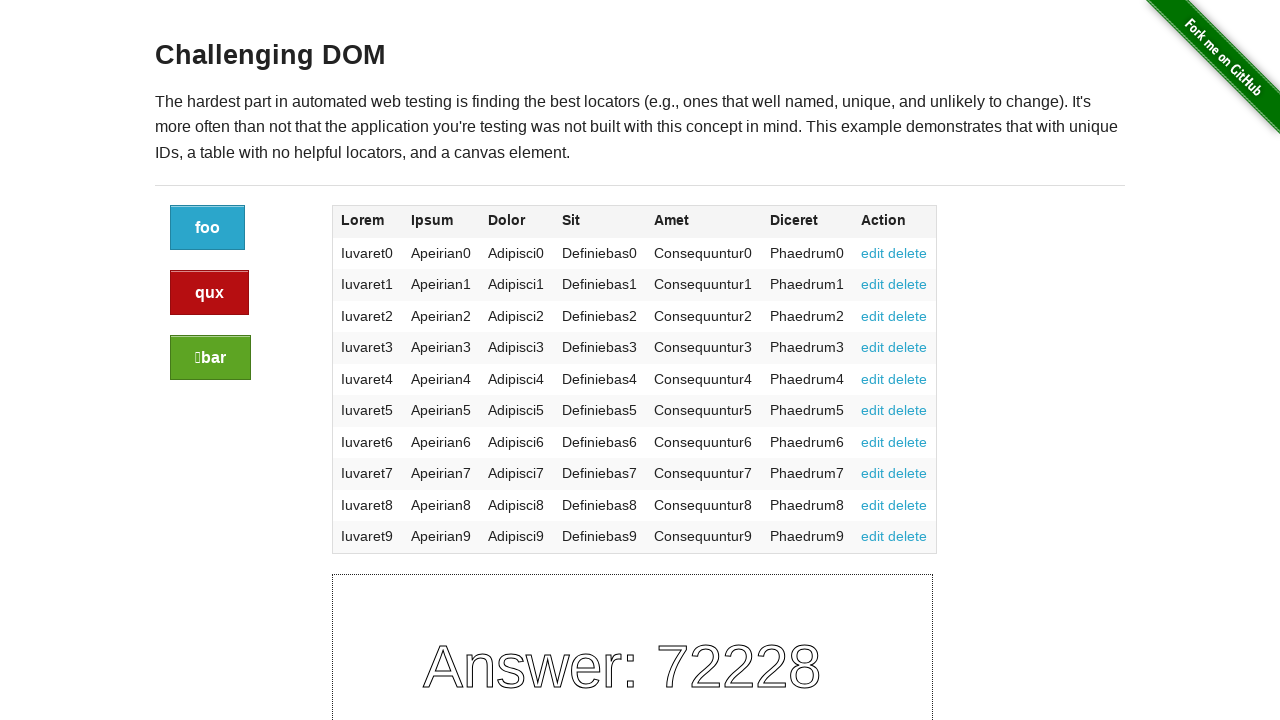

Waited before clicking success button
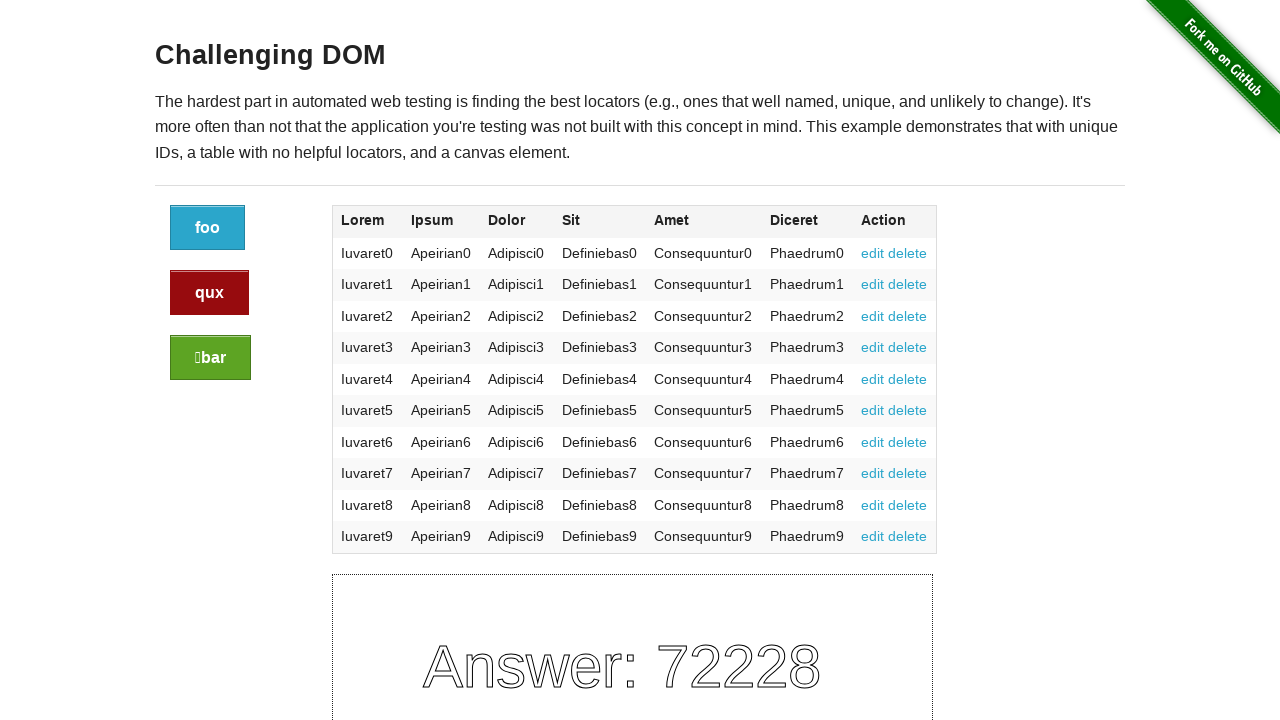

Clicked success button at (210, 358) on .success
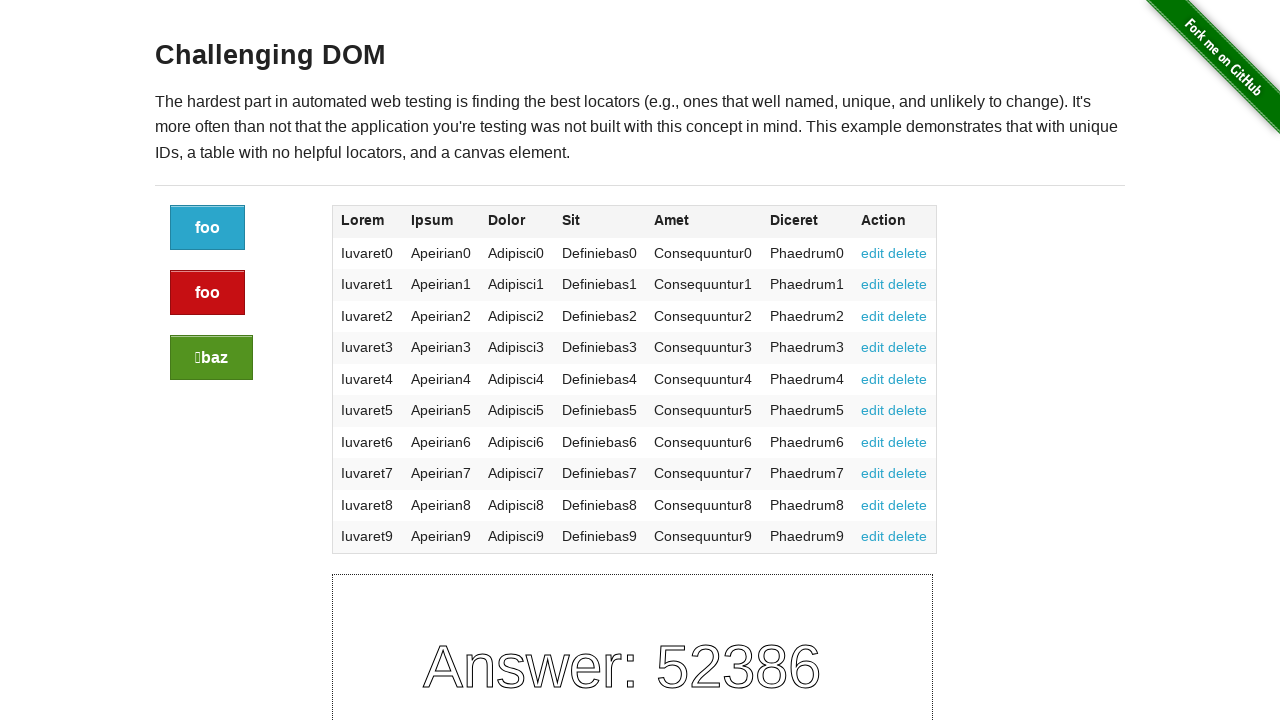

Waited before clicking edit link
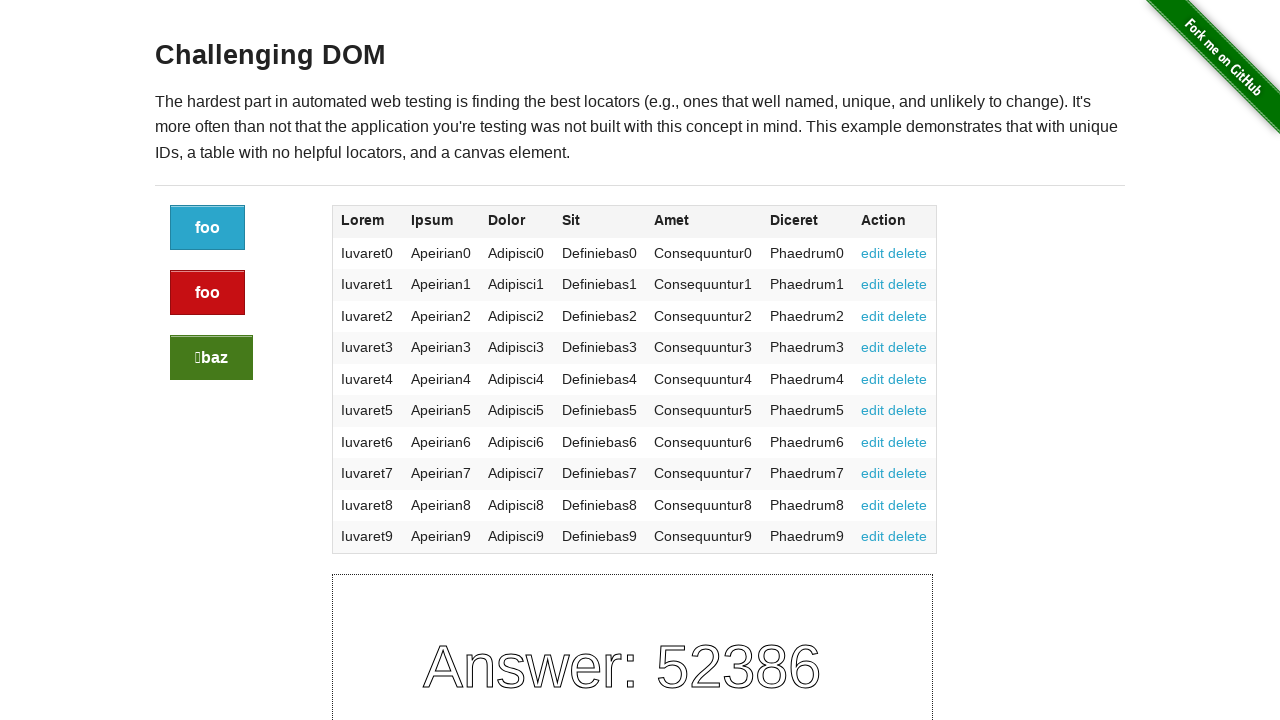

Clicked edit link at (873, 253) on text=edit
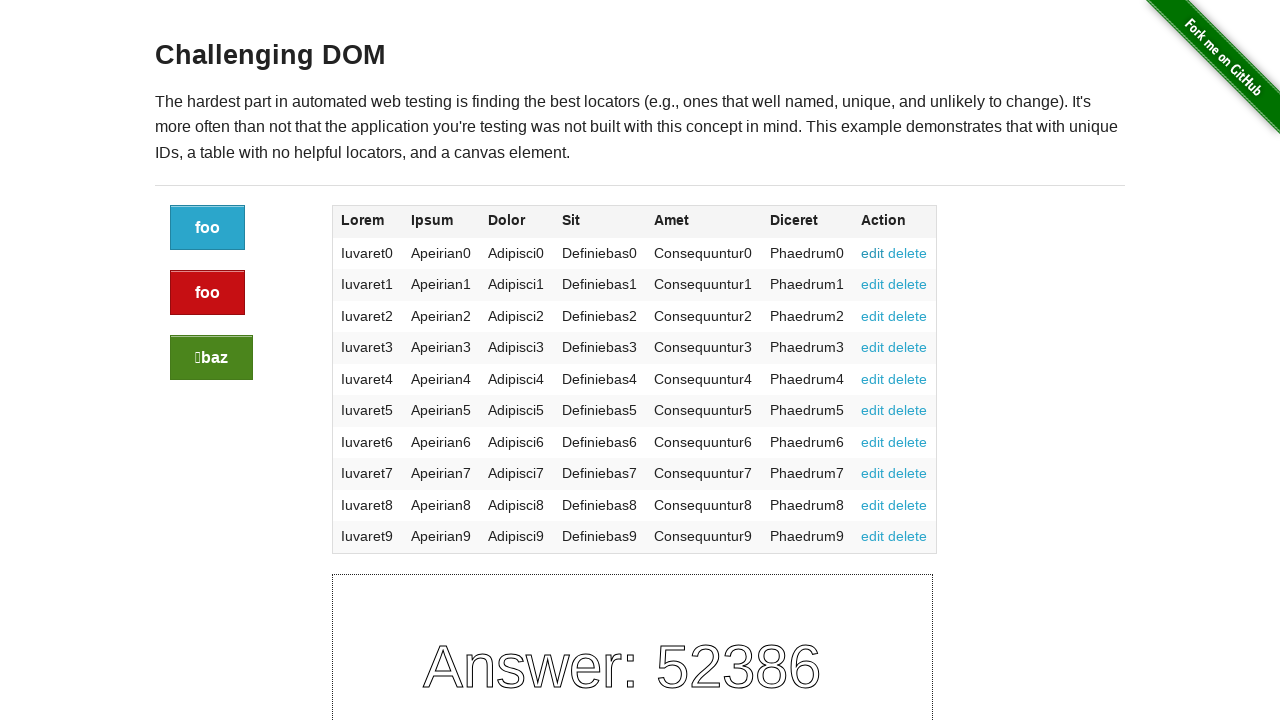

Waited before clicking delete link
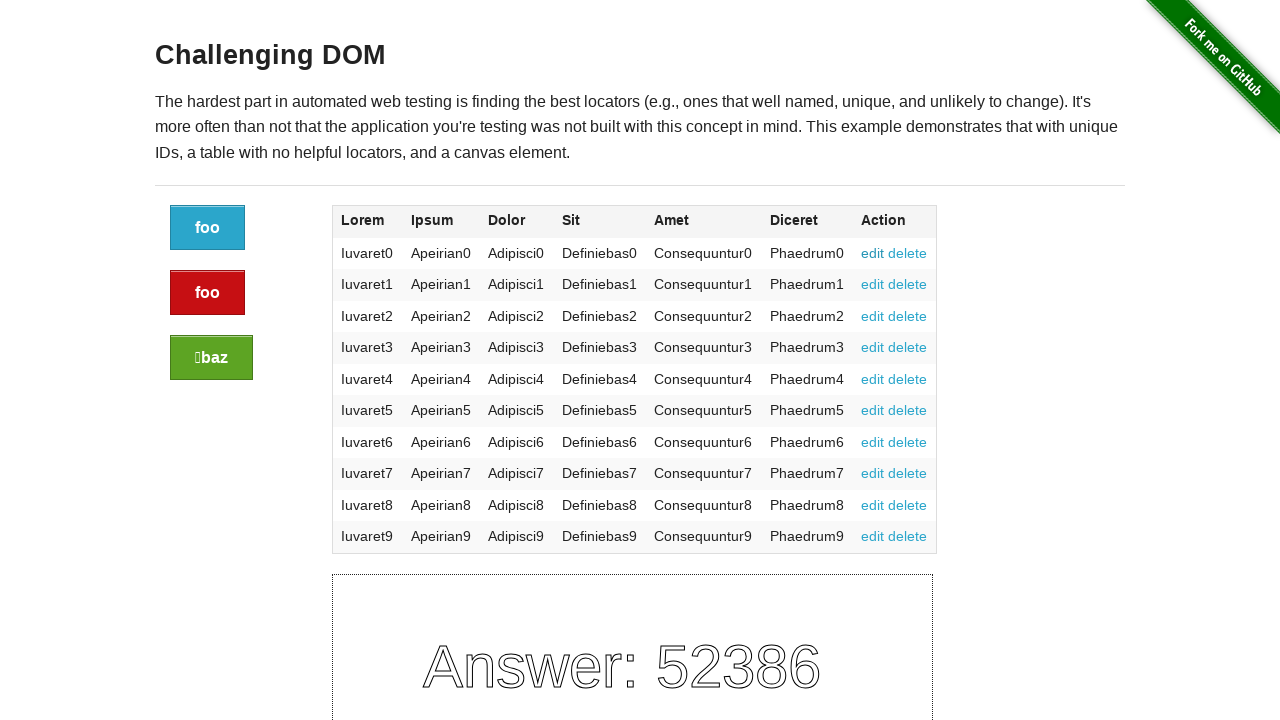

Clicked delete link at (908, 253) on text=delete
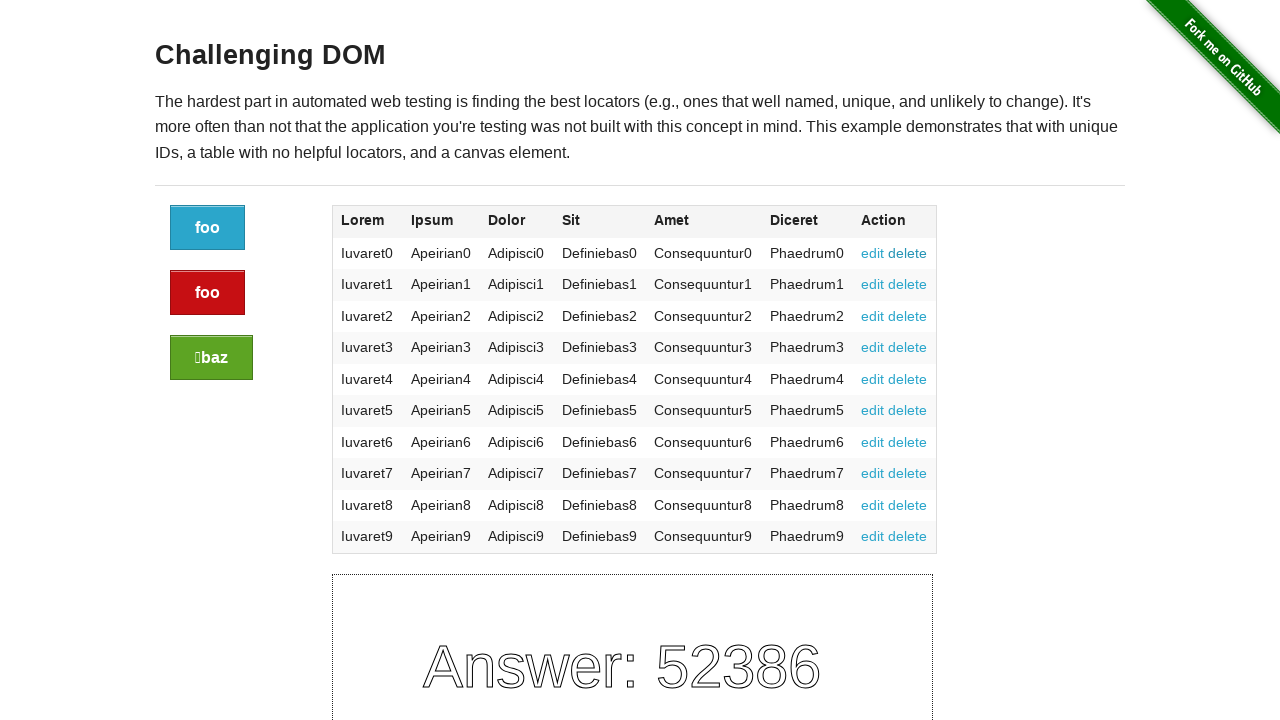

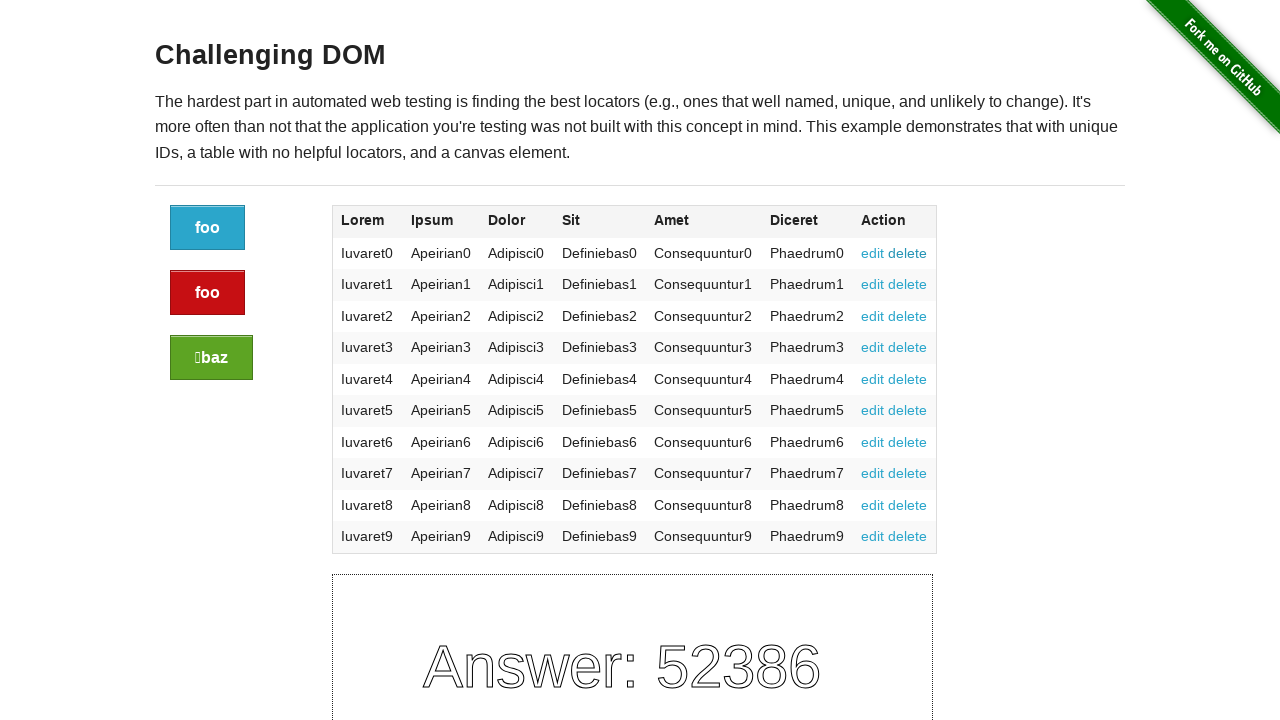